Tests selecting an option from a dropdown menu using visible text, selecting "Option 1" and verifying the selection.

Starting URL: https://practice.expandtesting.com/dropdown

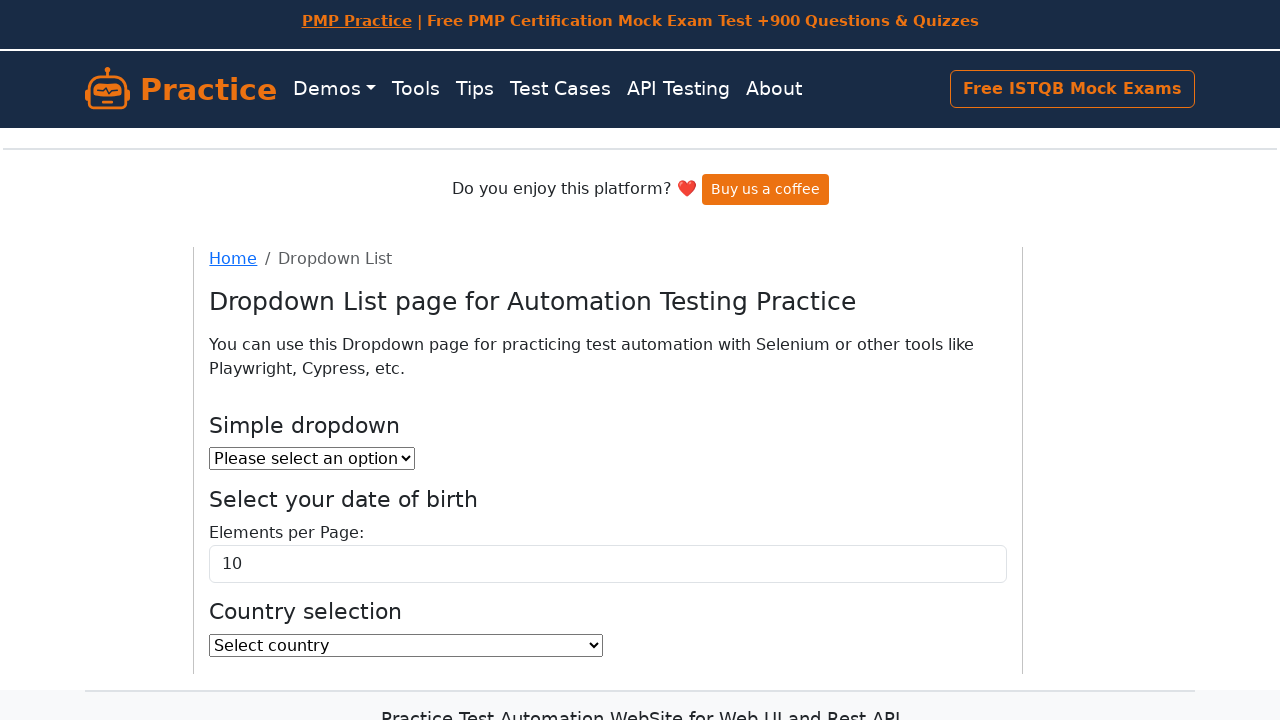

Selected 'Option 1' from dropdown menu using visible text on #dropdown
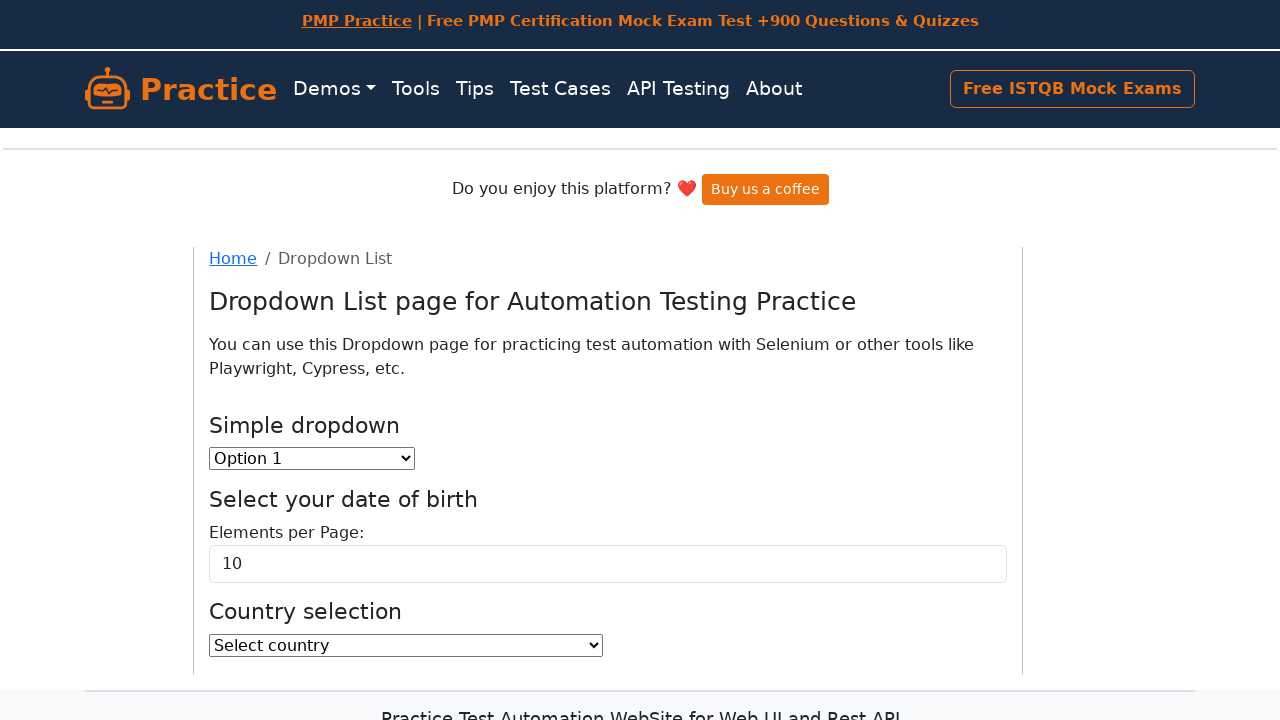

Retrieved the selected dropdown value
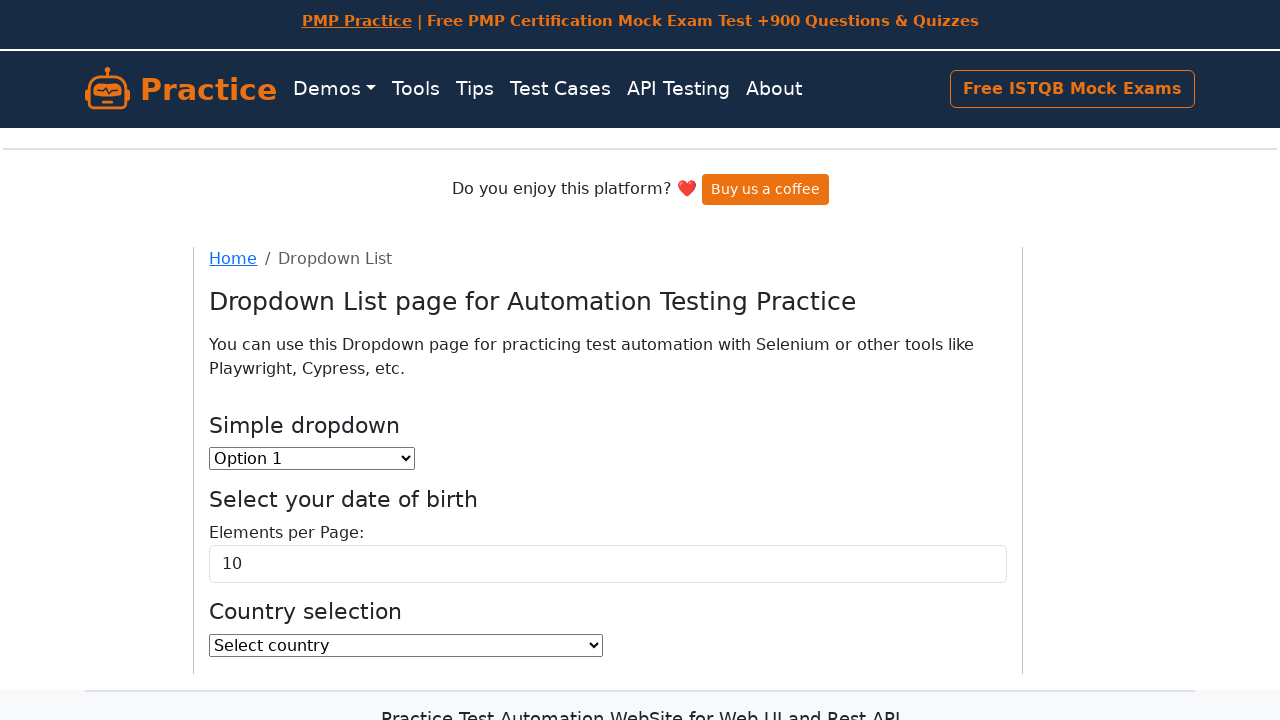

Verified selection: 1
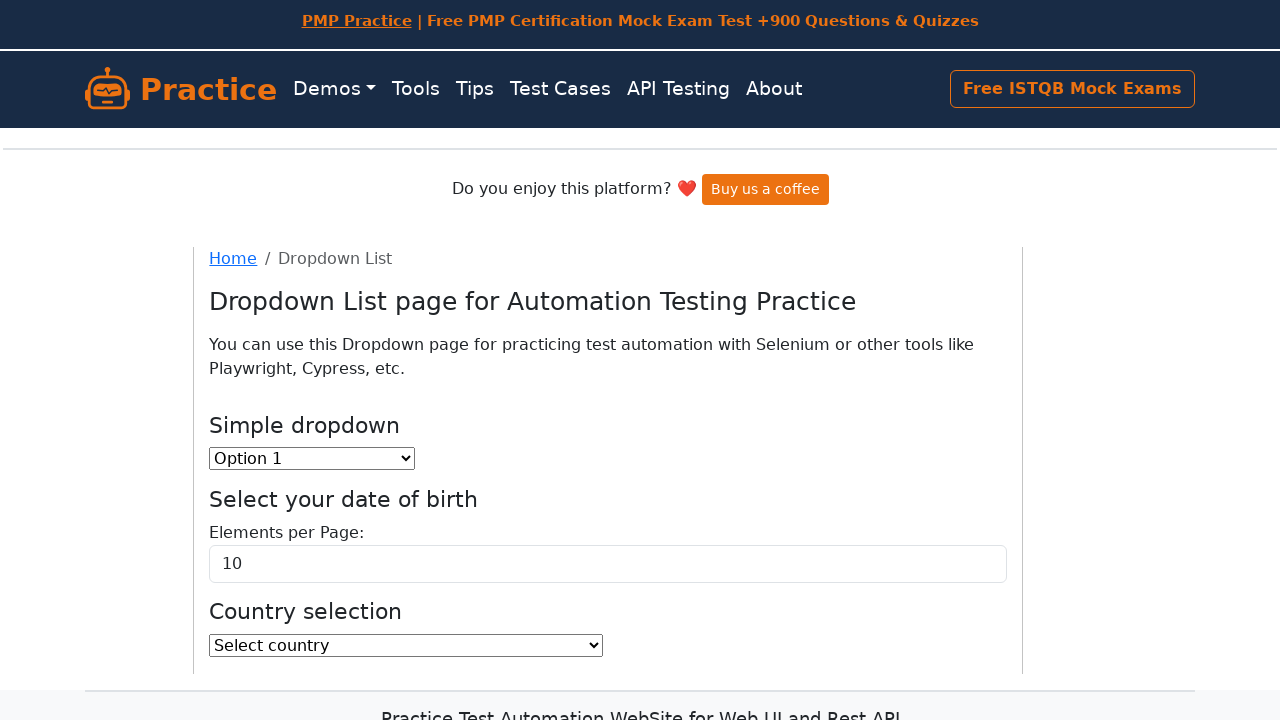

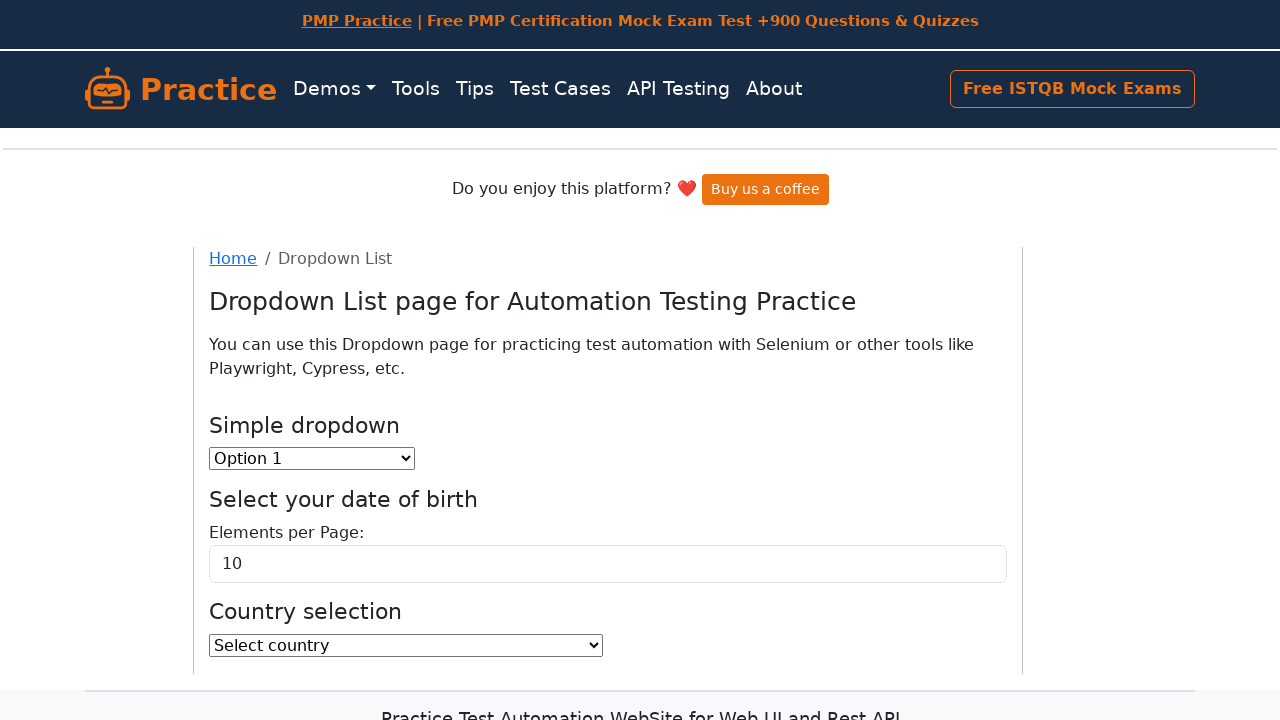